Tests injecting jQuery Growl library into a page and displaying notification messages using JavaScript execution. The test loads jQuery, jQuery Growl script and styles, then triggers various growl notifications.

Starting URL: http://the-internet.herokuapp.com

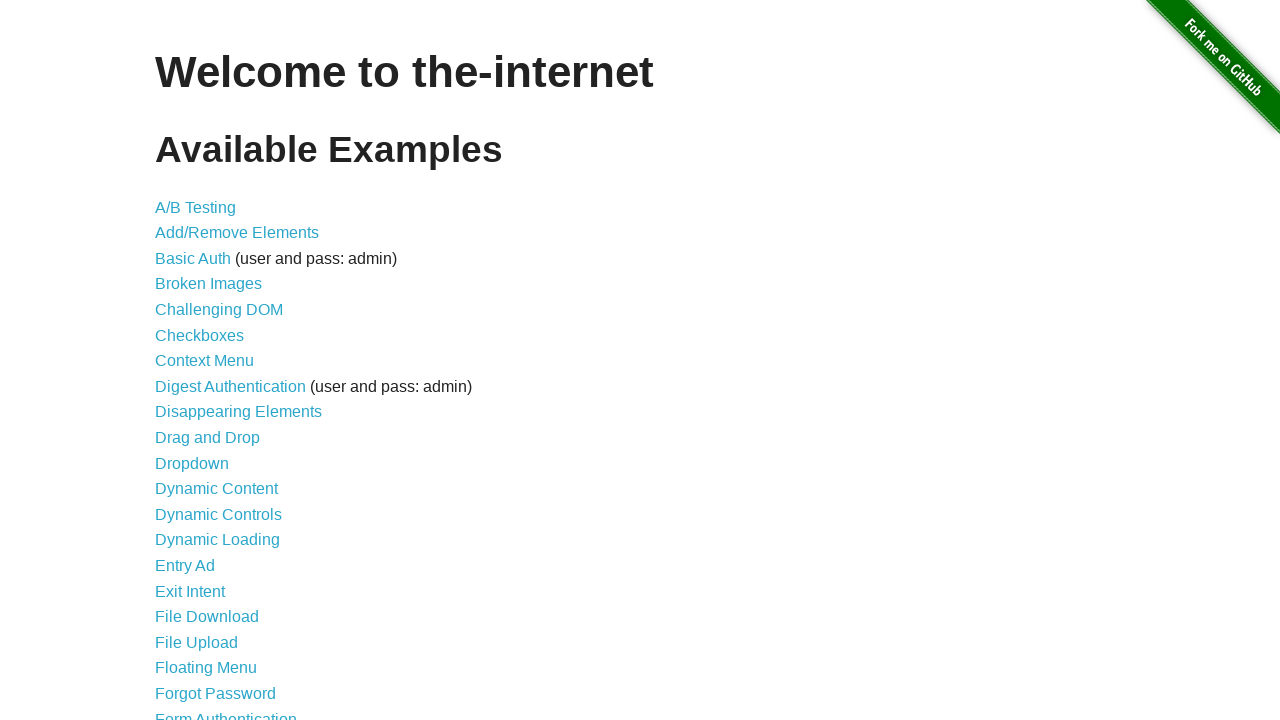

Injected jQuery library into page if not already present
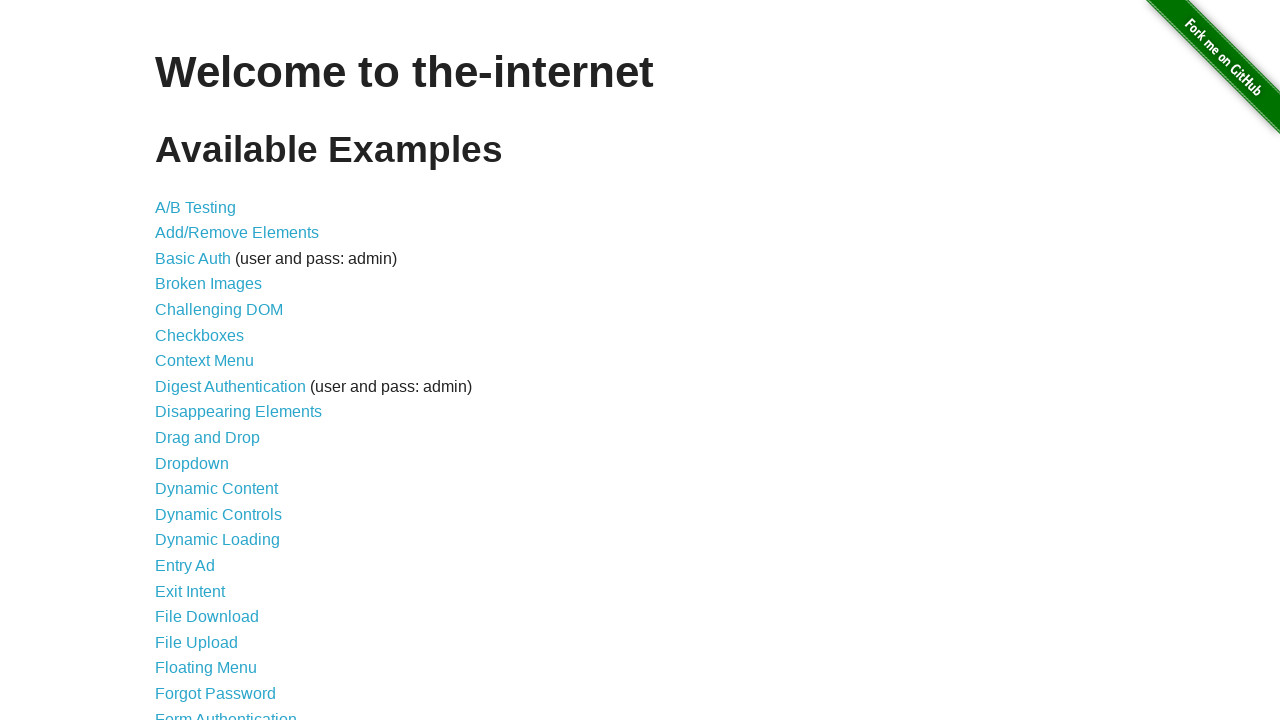

Injected jQuery Growl library script
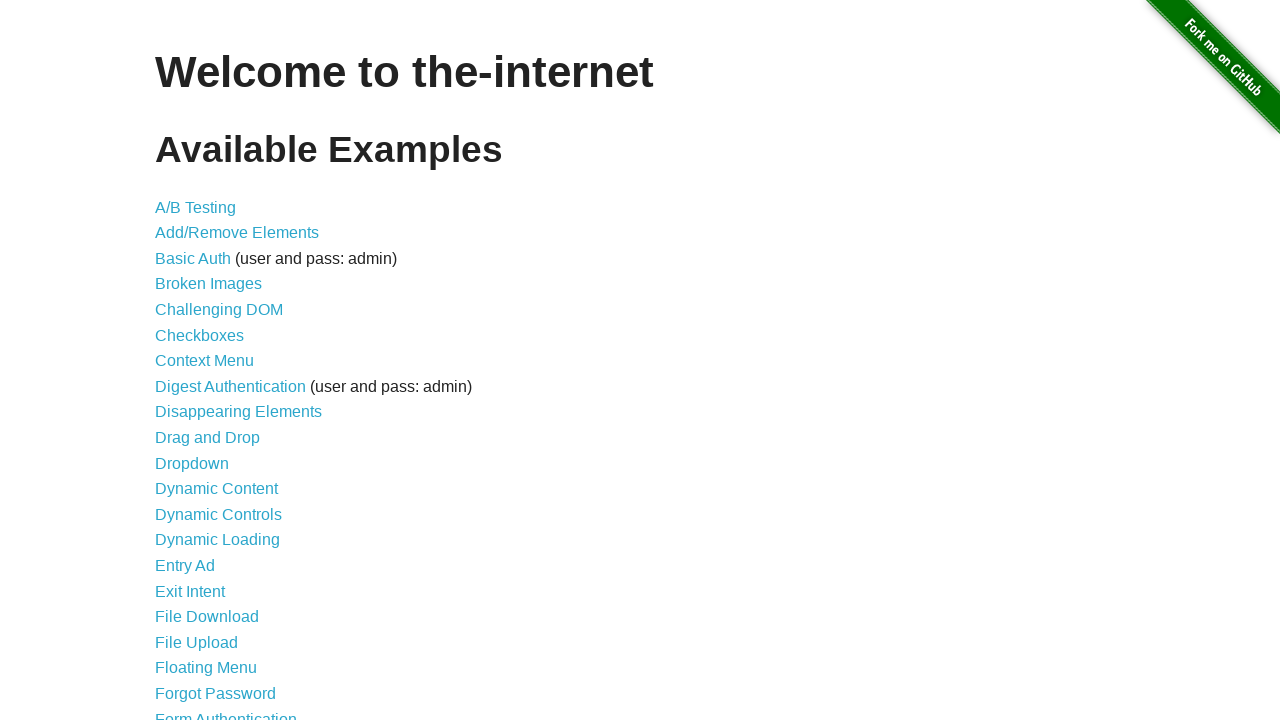

Injected jQuery Growl CSS stylesheet
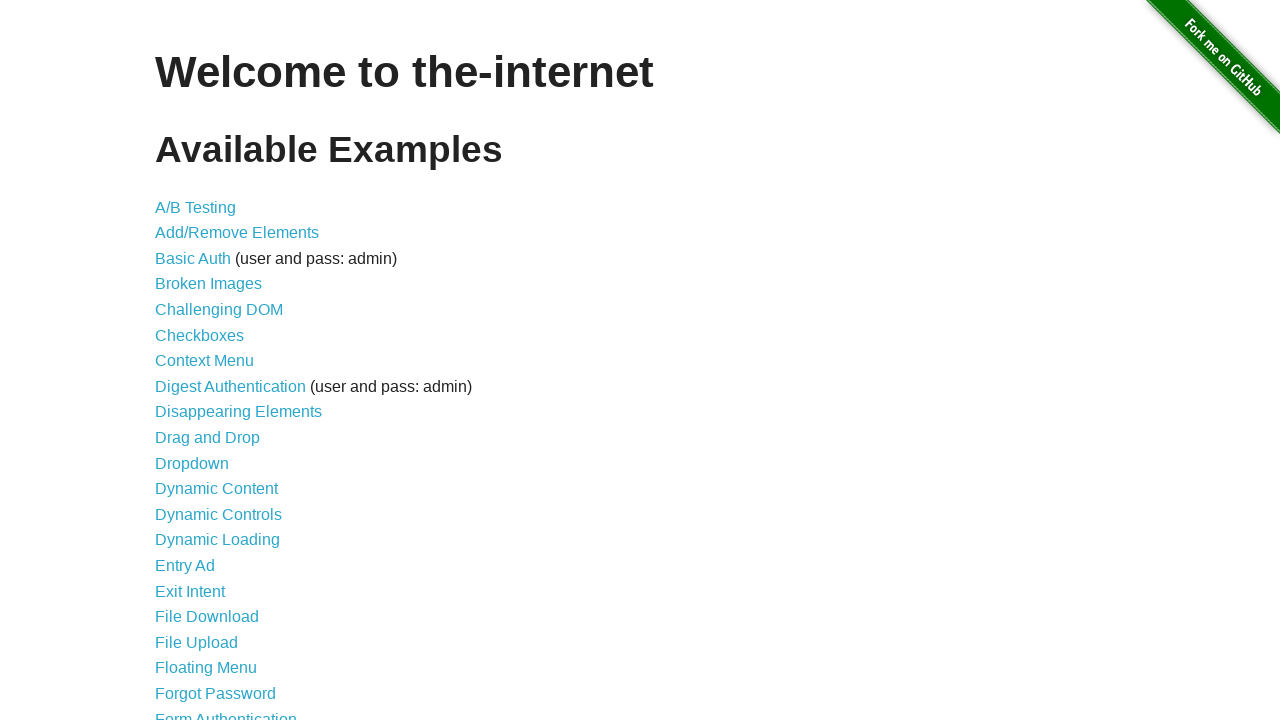

Waited for jQuery Growl scripts and styles to load
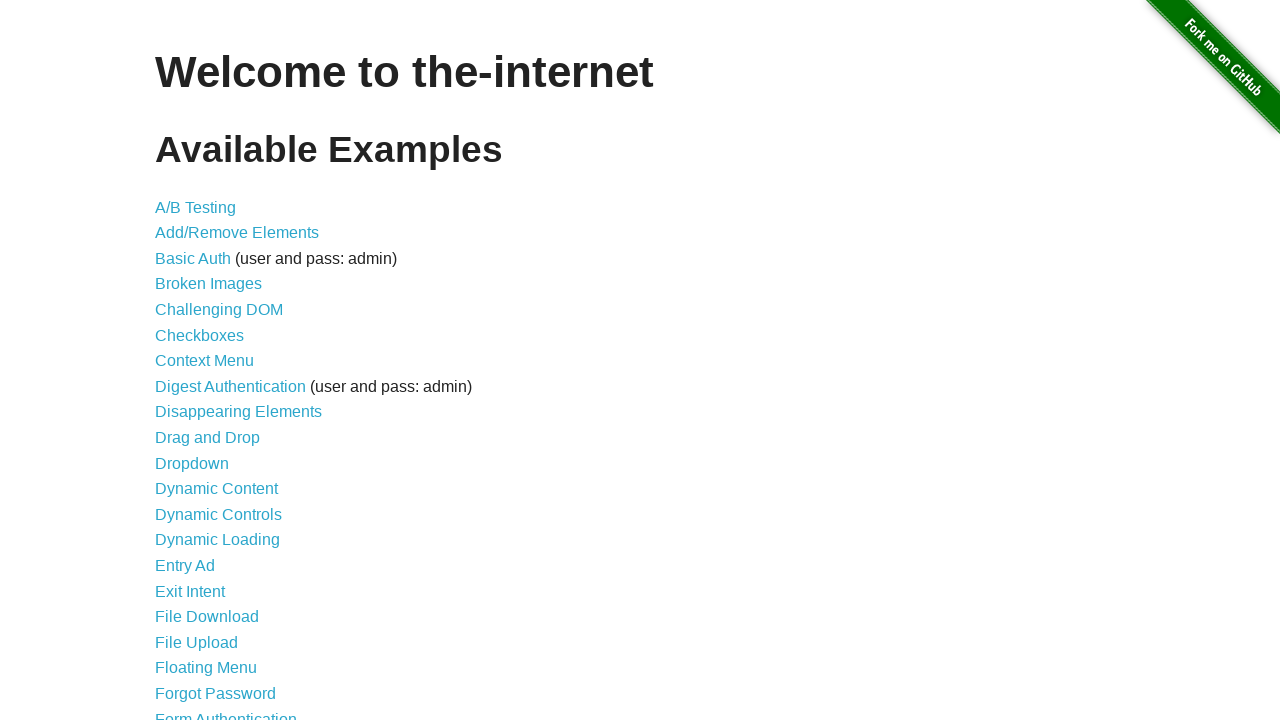

Displayed basic growl notification with title 'GET' and message '/'
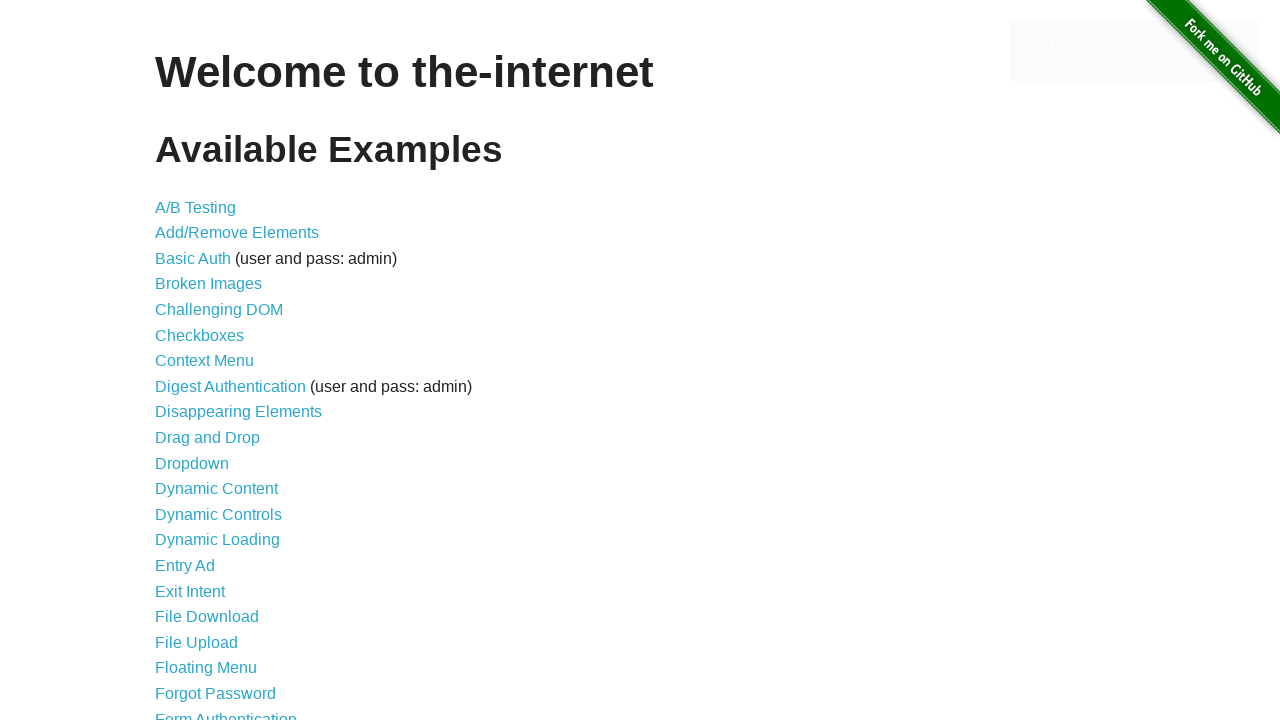

Displayed error growl notification
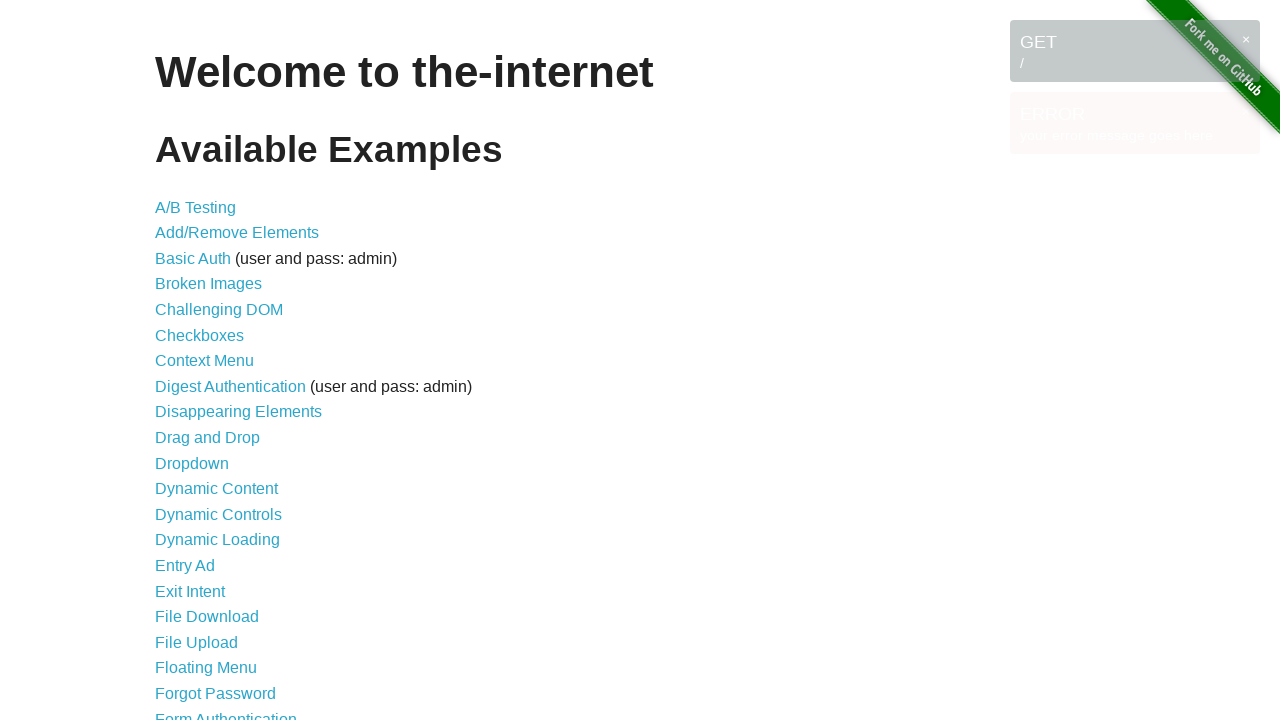

Displayed notice growl notification
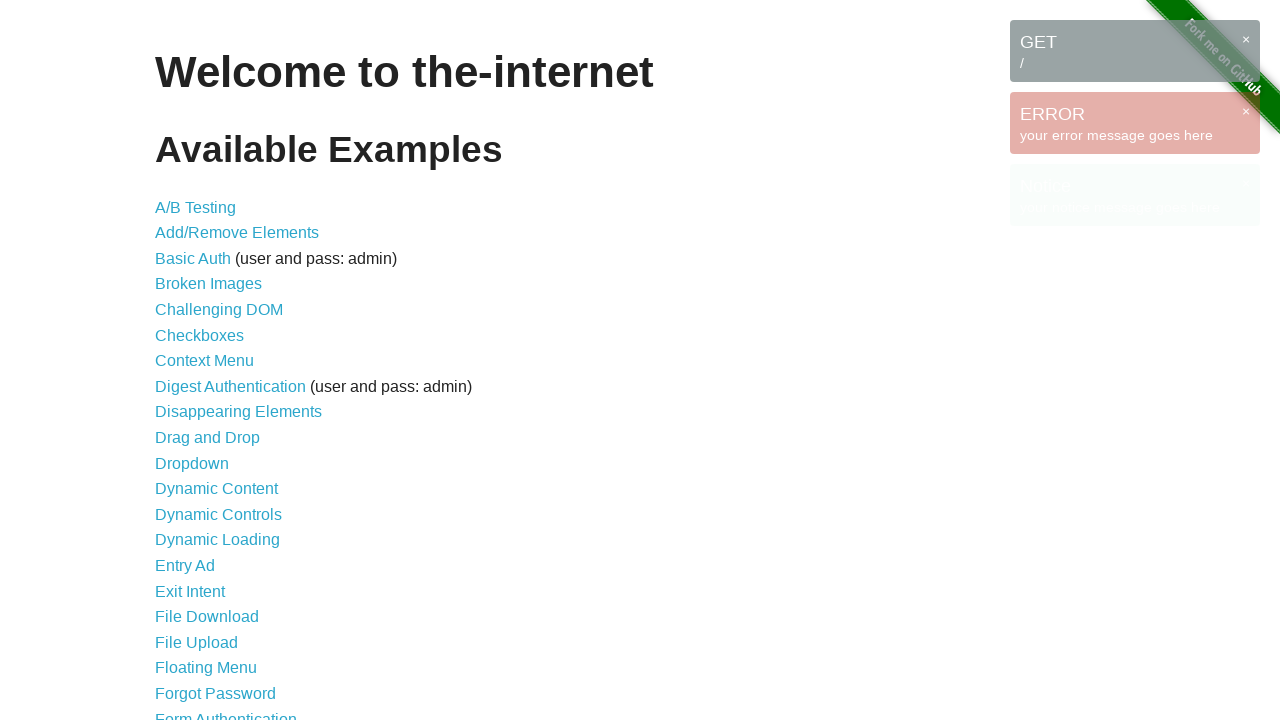

Displayed warning growl notification
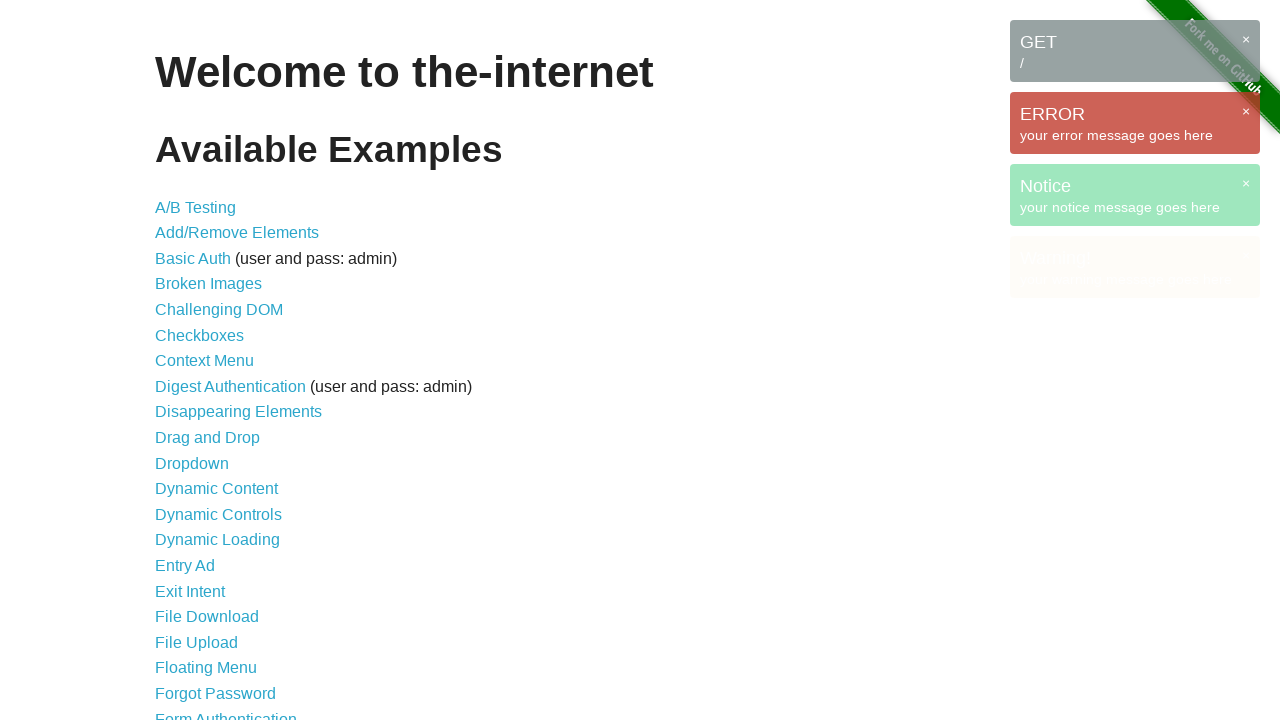

Waited for all growl notifications to be visible
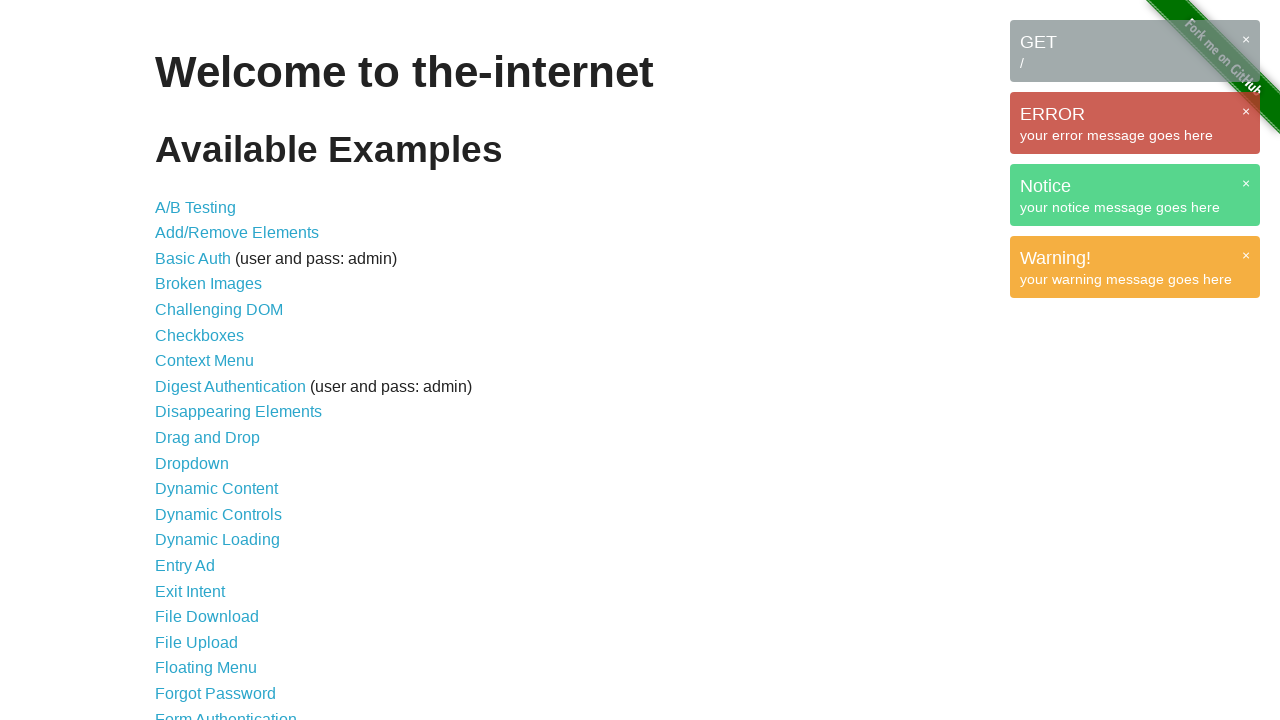

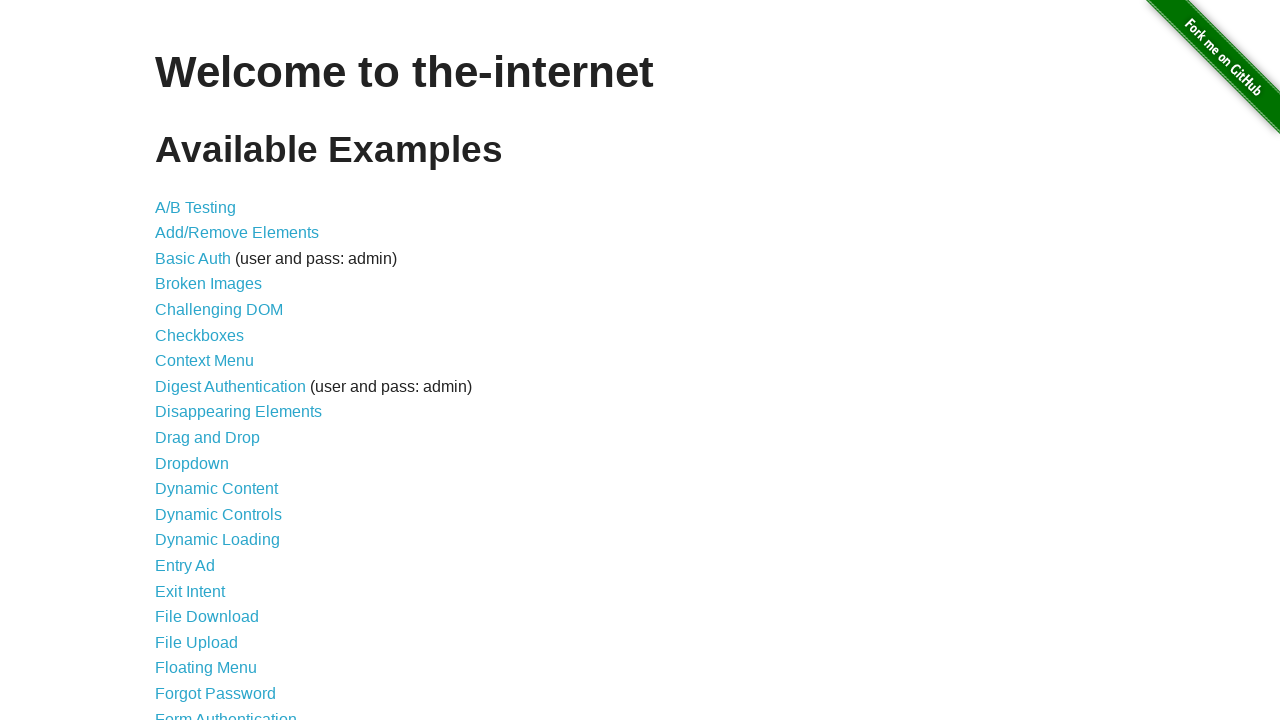